Tests an e-commerce flow by adding specific items to cart, applying a promo code, and proceeding to place an order

Starting URL: https://rahulshettyacademy.com/seleniumPractise/#/

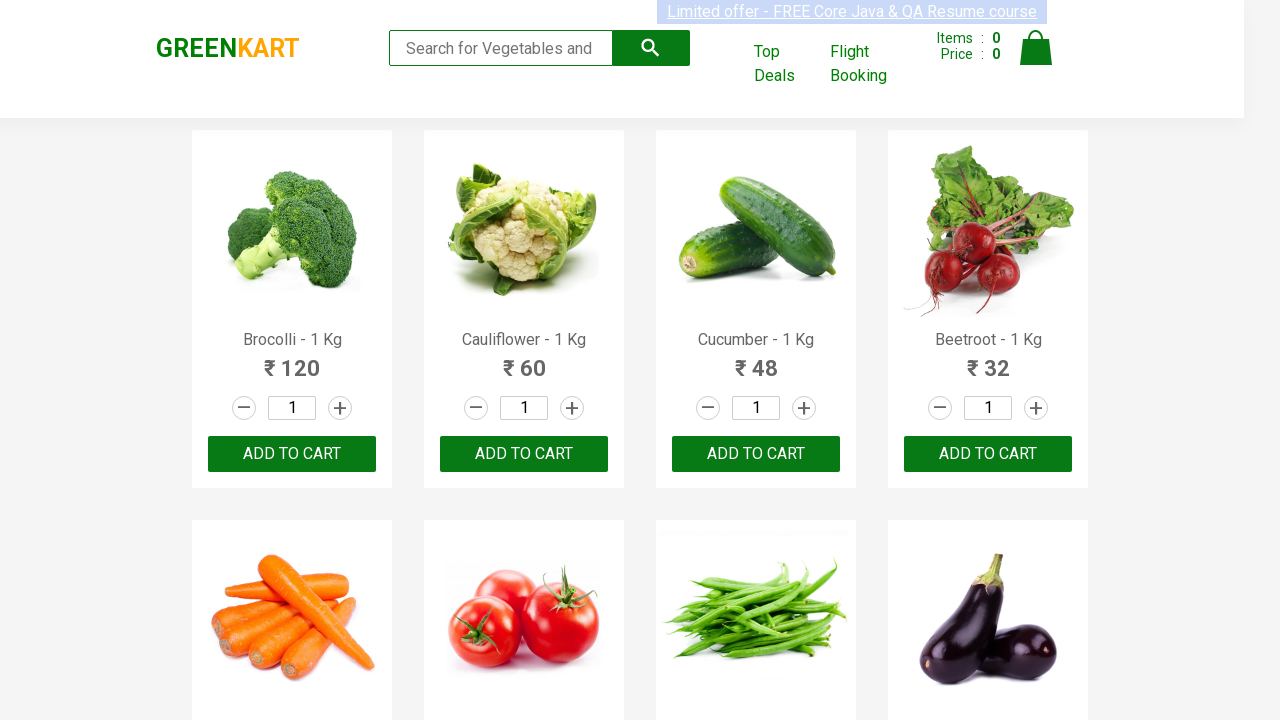

Waited for products to load on the page
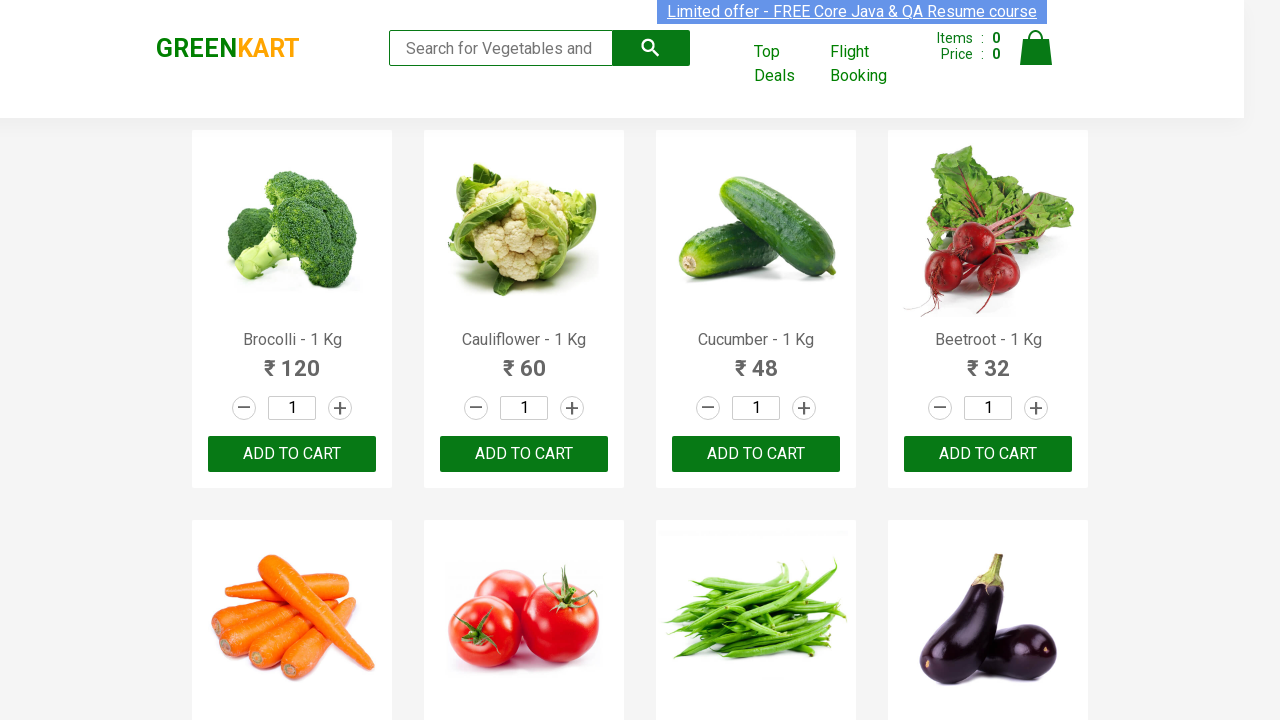

Retrieved all product elements from the page
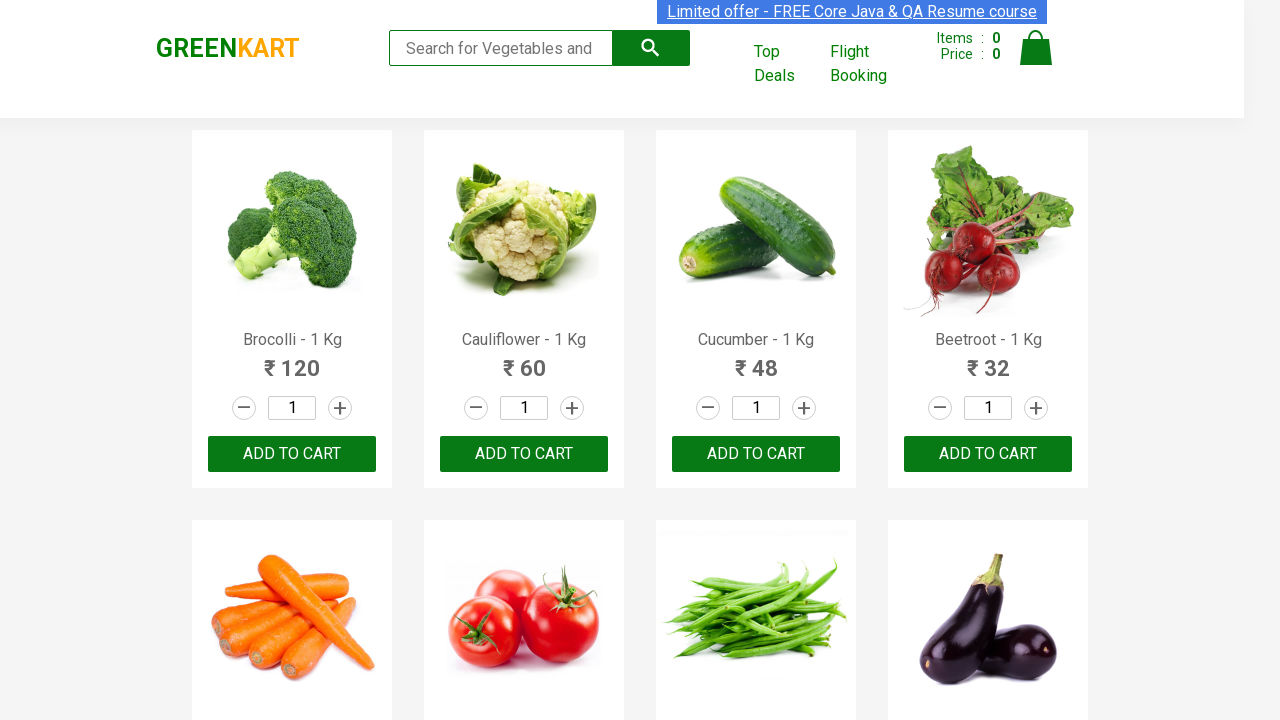

Added Cucumber to cart at (756, 454) on xpath=//div[@class='product-action']/button >> nth=2
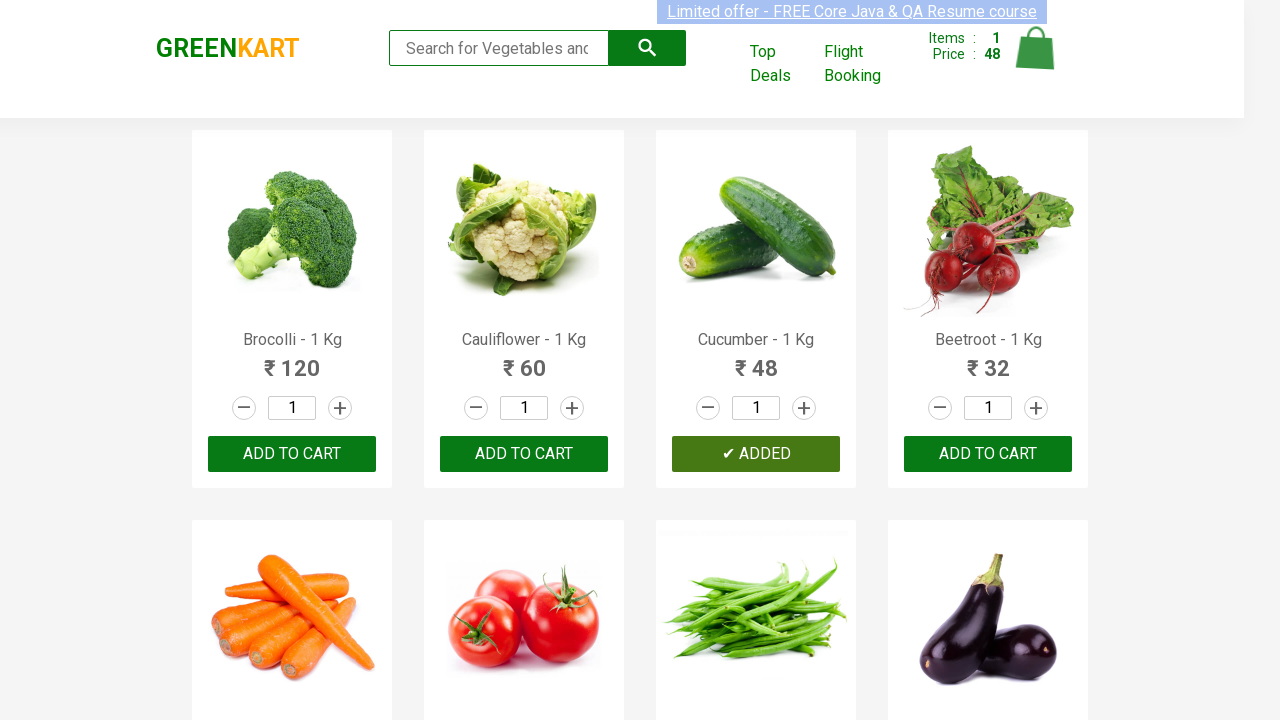

Added Beetroot to cart at (988, 454) on xpath=//div[@class='product-action']/button >> nth=3
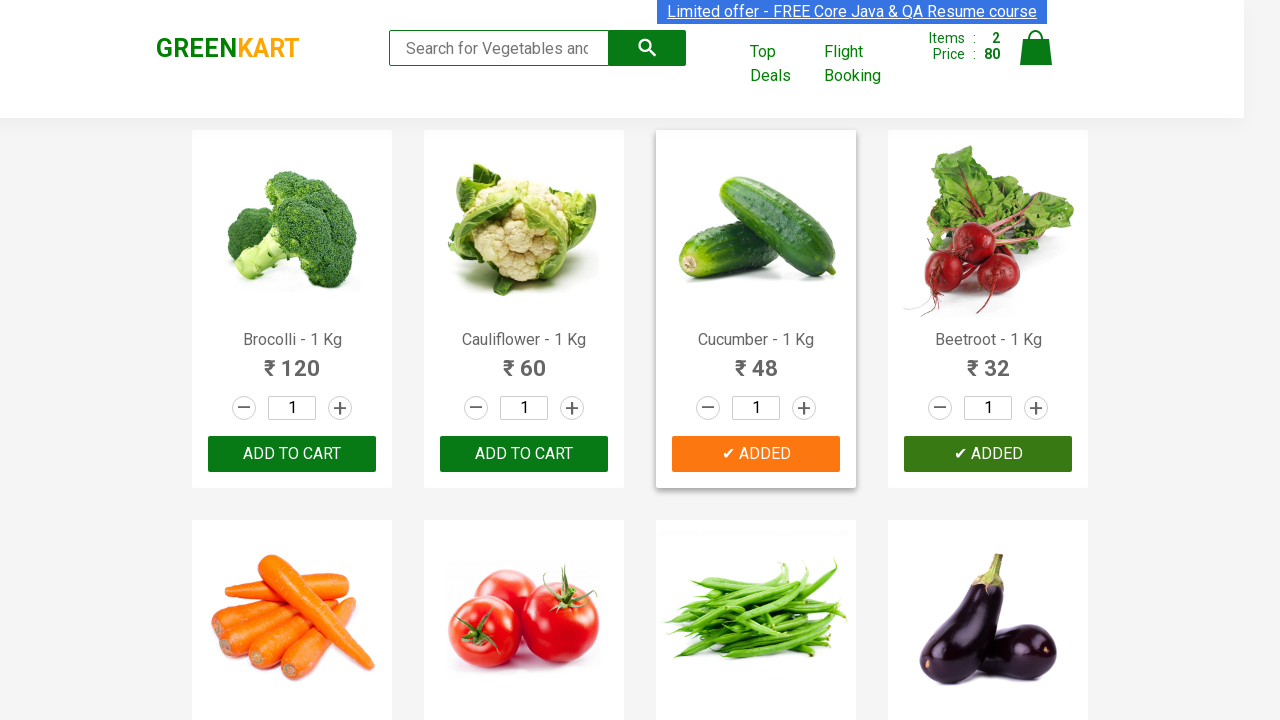

Added Mango to cart at (524, 360) on xpath=//div[@class='product-action']/button >> nth=17
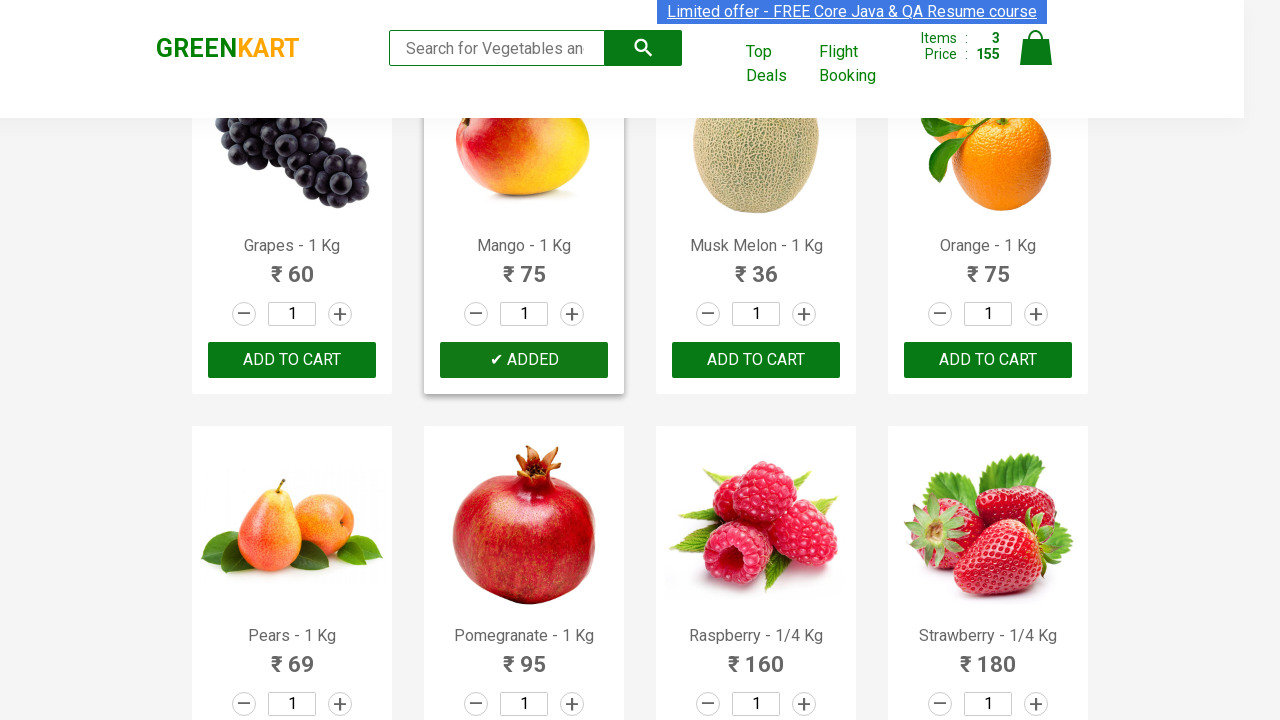

Clicked on cart icon to view cart at (1036, 48) on xpath=//a[@class='cart-icon']//img[contains(@class,'')]
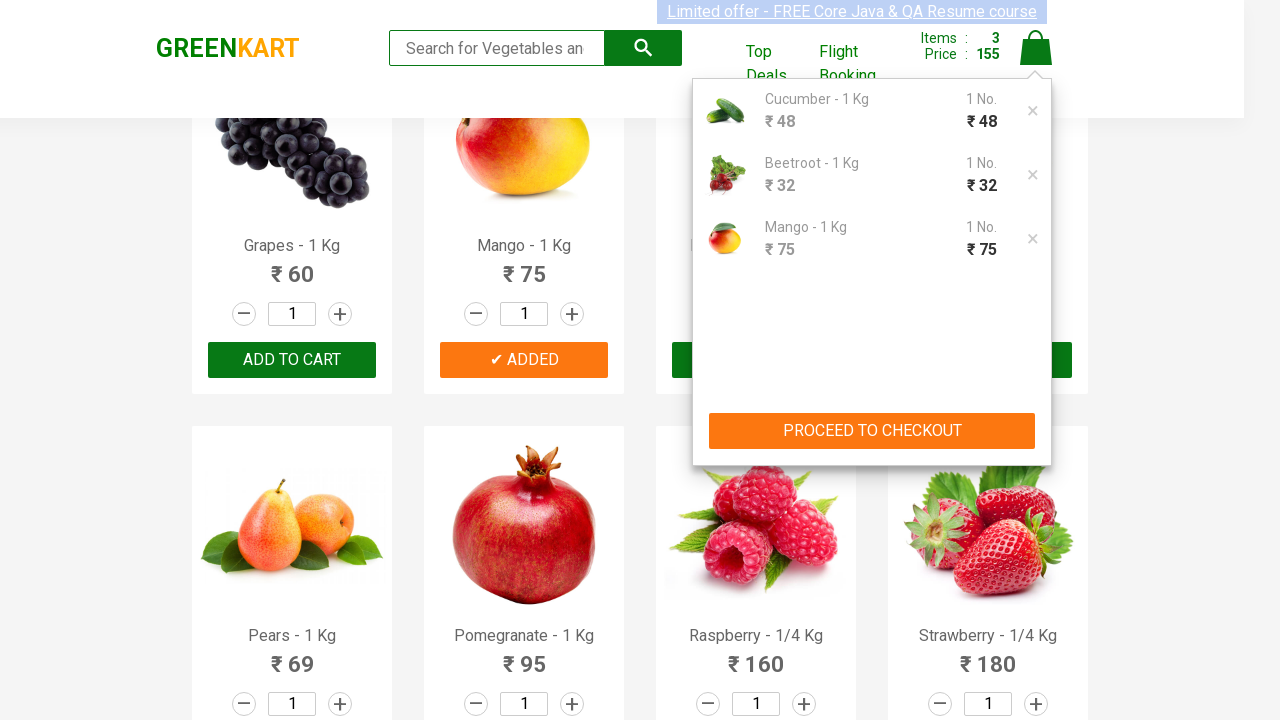

Clicked PROCEED TO CHECKOUT button at (872, 431) on xpath=//button[contains(text(),'PROCEED TO CHECKOUT')]
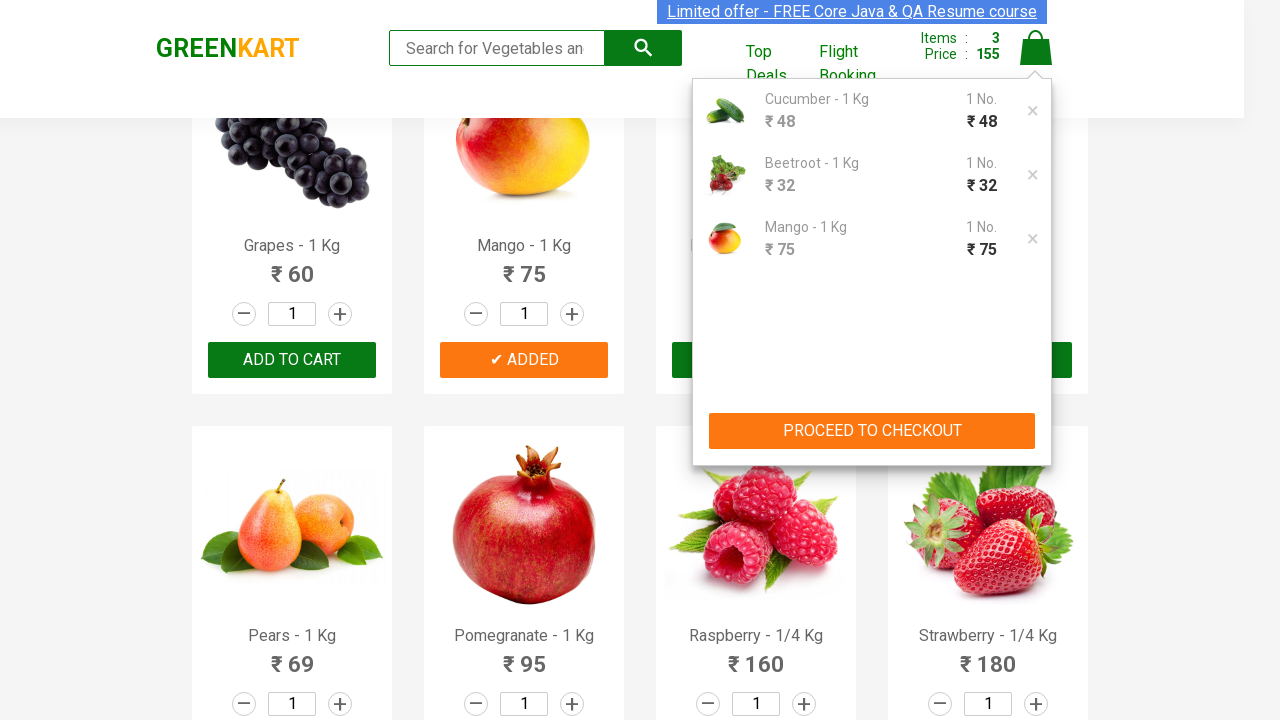

Entered promo code 'rahulshettyacademy' on //input[@placeholder='Enter promo code']
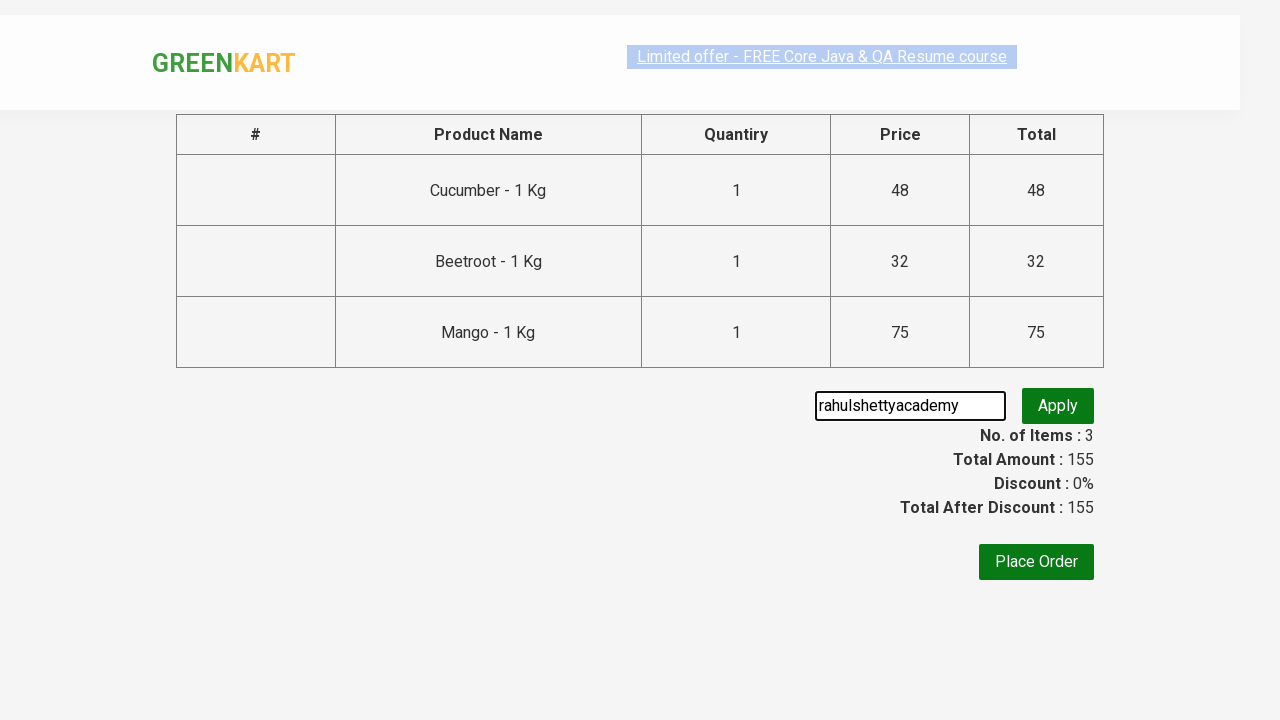

Clicked apply promo button at (1058, 406) on xpath=//button[@class='promoBtn']
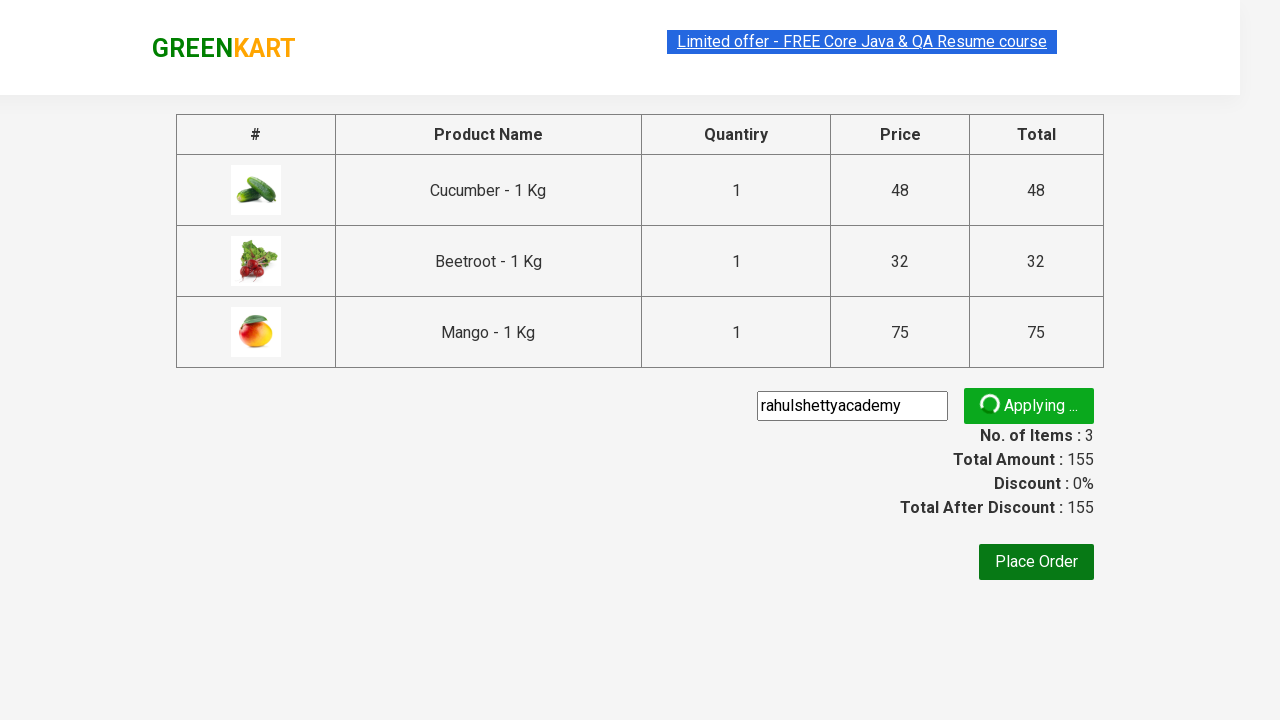

Promo code validation message appeared
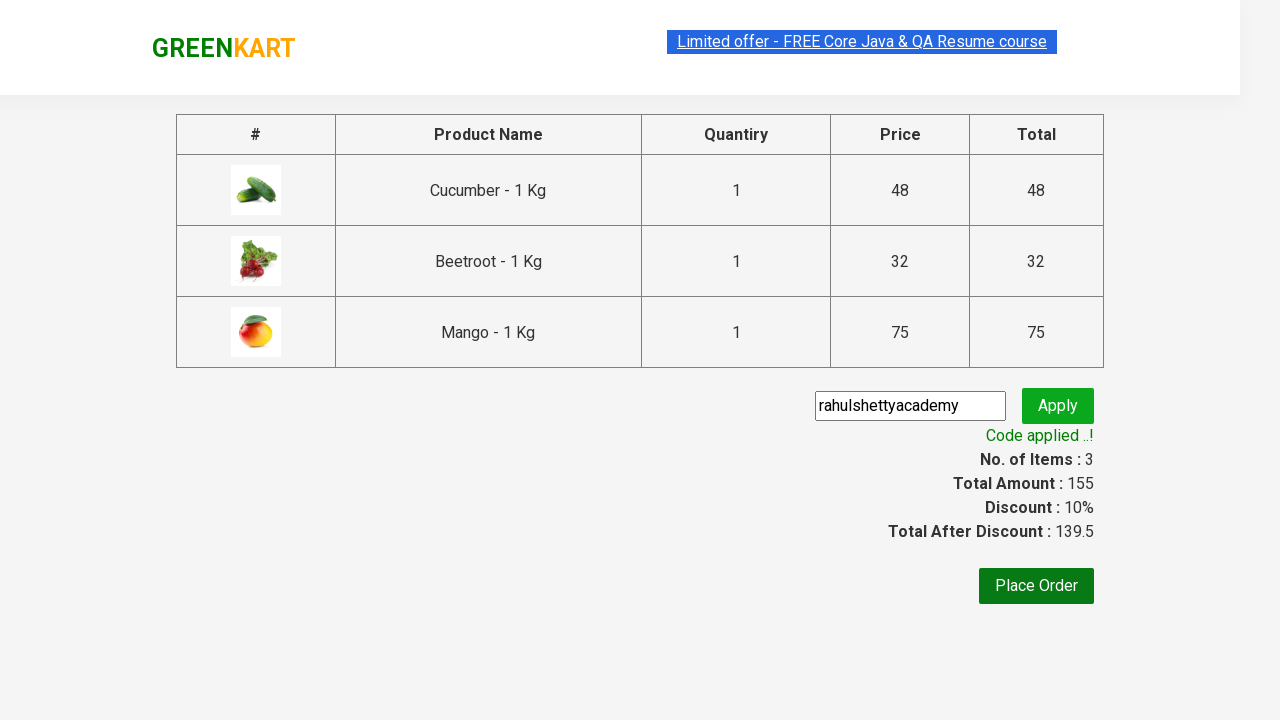

Clicked Place Order button to complete checkout at (1036, 586) on xpath=//button[contains(text(),'Place Order')]
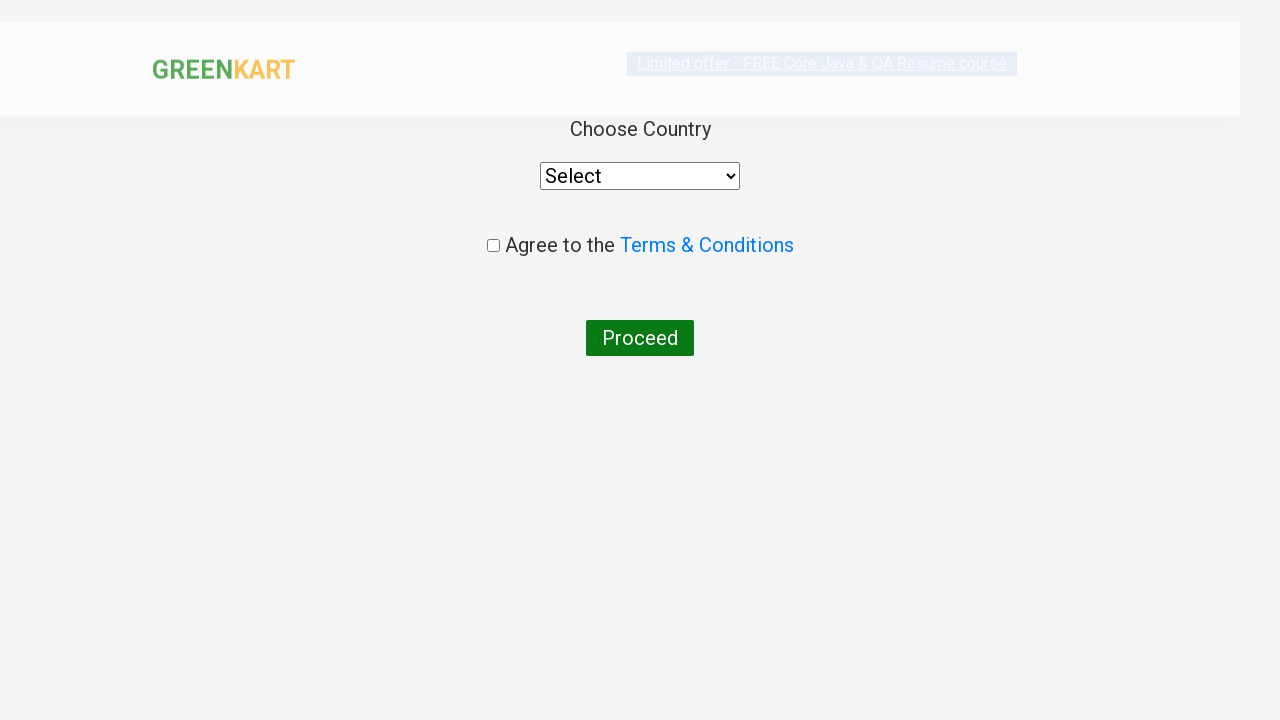

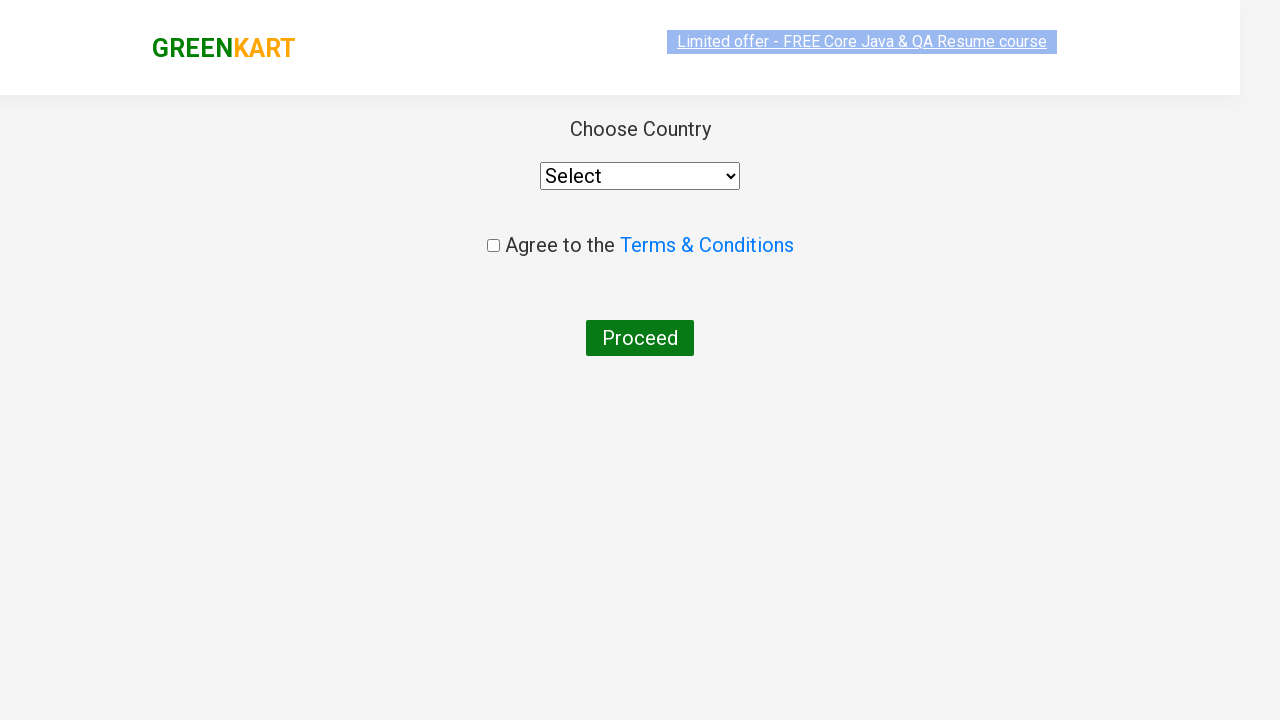